Navigates to a CSDN blog page and verifies that article links are present on the page

Starting URL: https://blog.csdn.net/lzw_java?type=blog

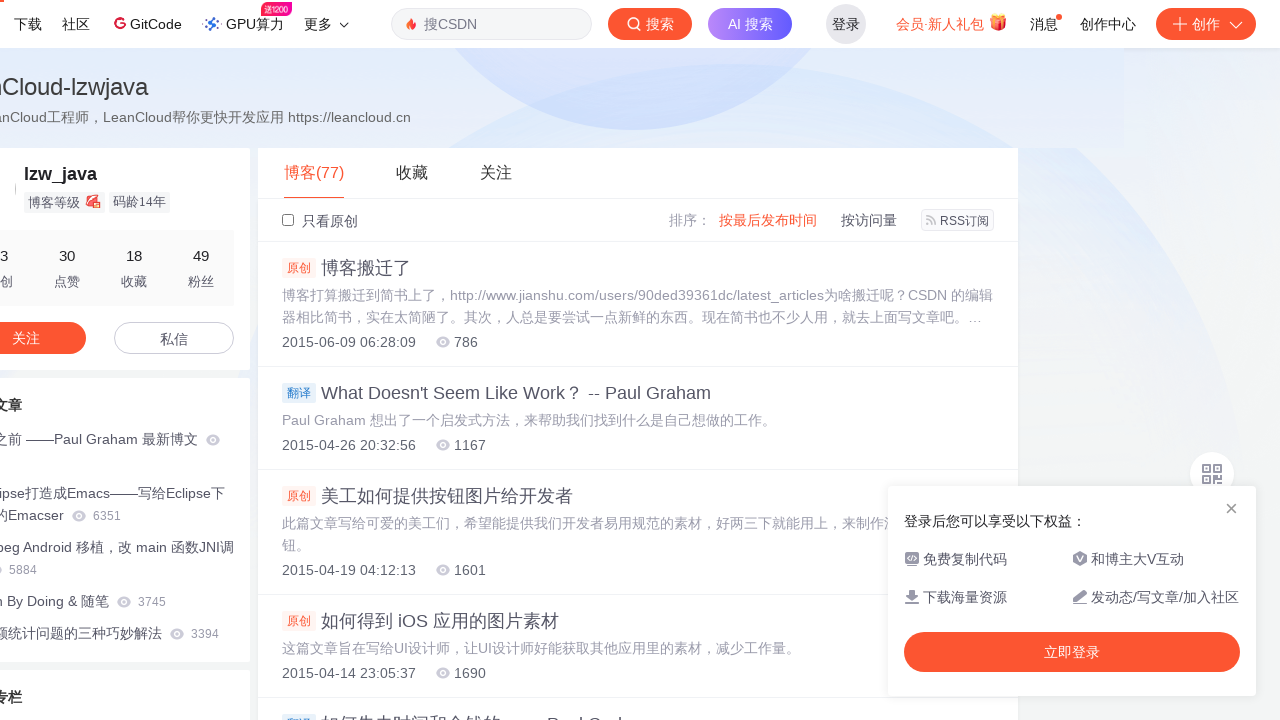

Navigated to CSDN blog page
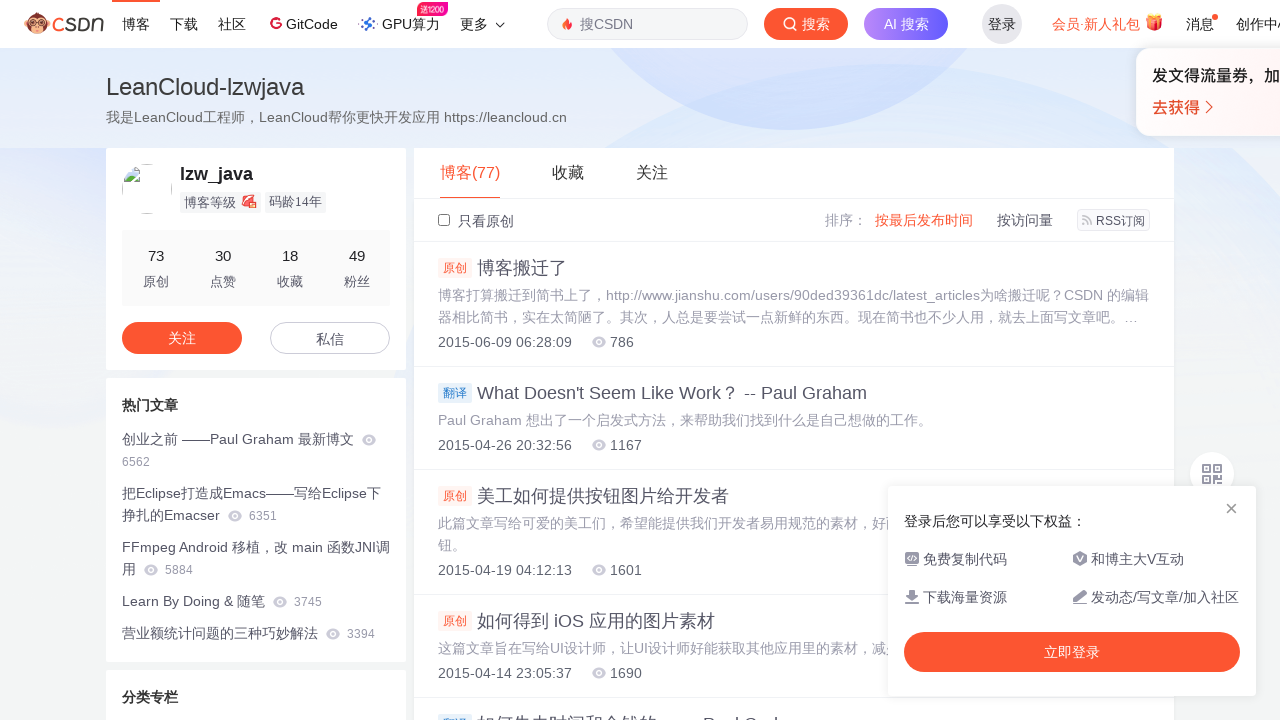

Page loaded with links present
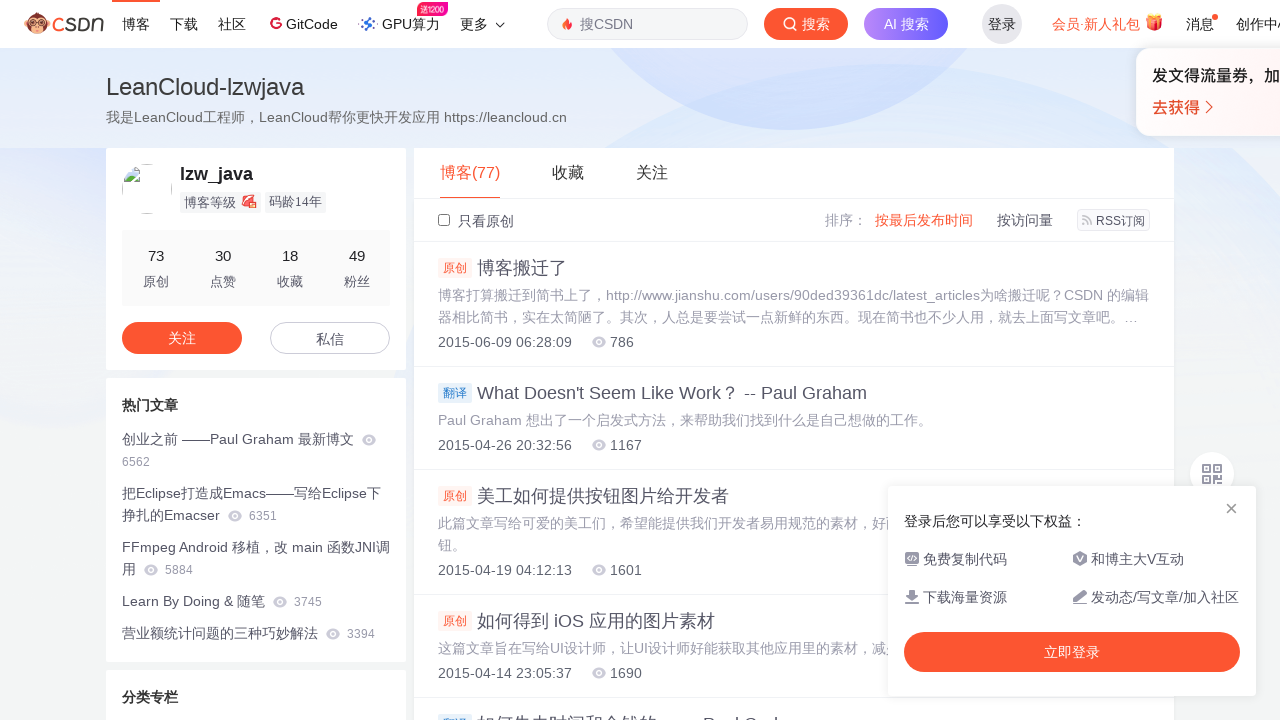

Verified article links are present on CSDN blog page
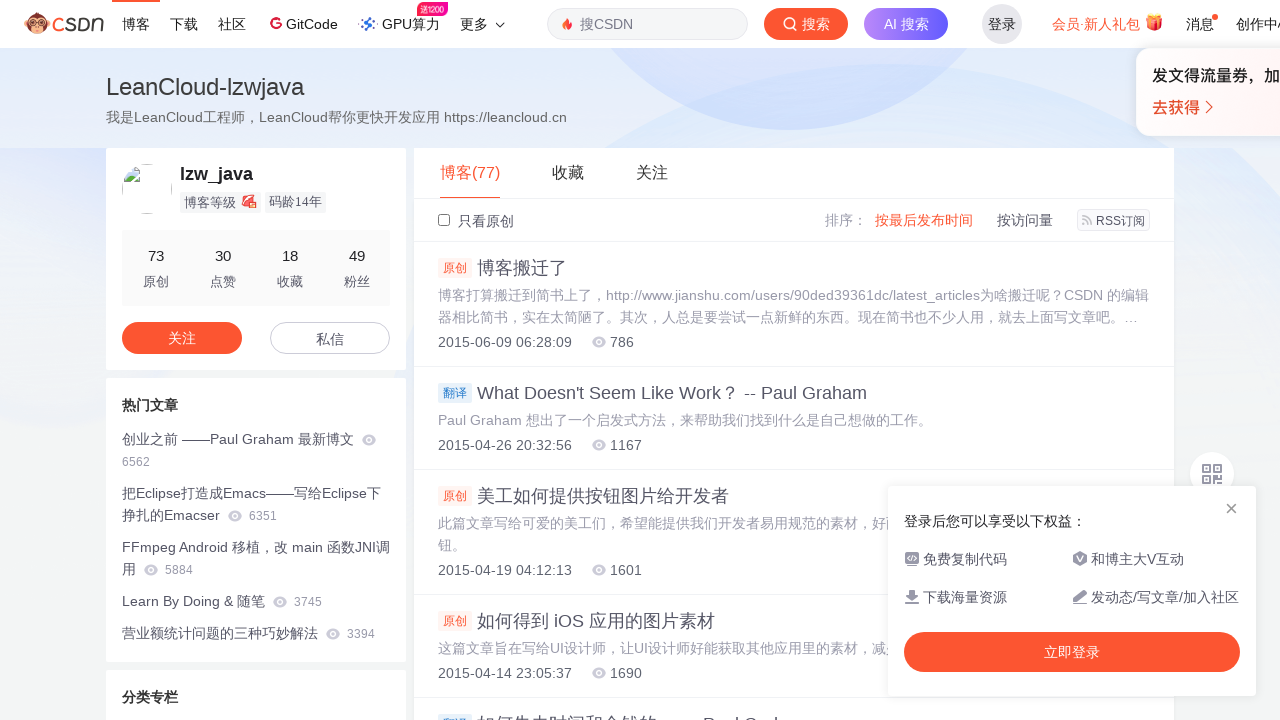

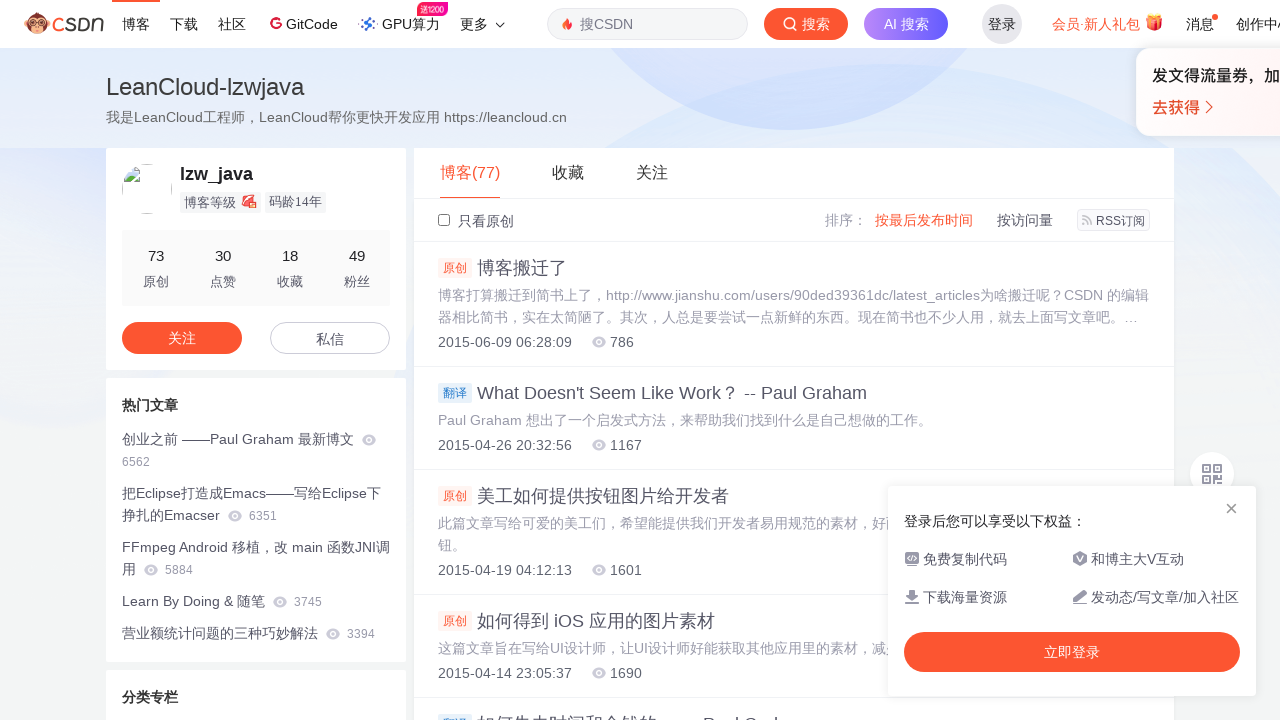